Tests Python.org search functionality by entering "documentation" as a search query, submitting the search, and verifying that results are returned.

Starting URL: http://python.org/

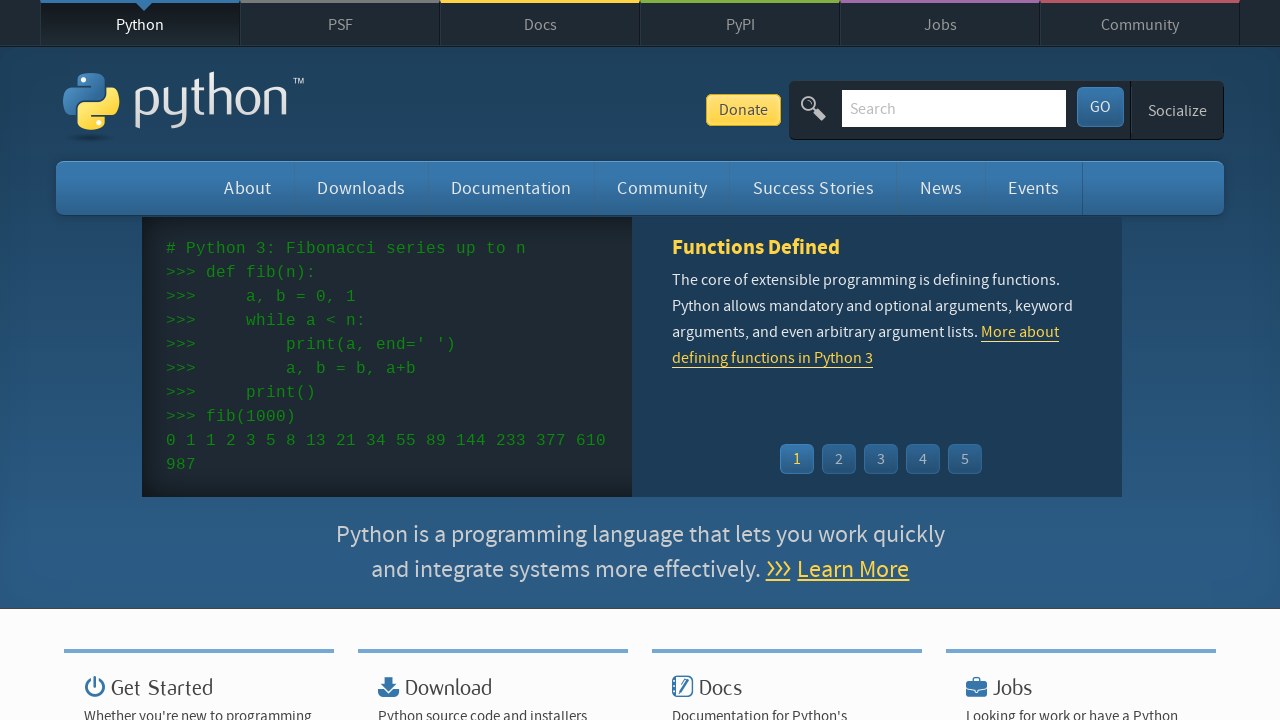

Verified 'Python' is in page title
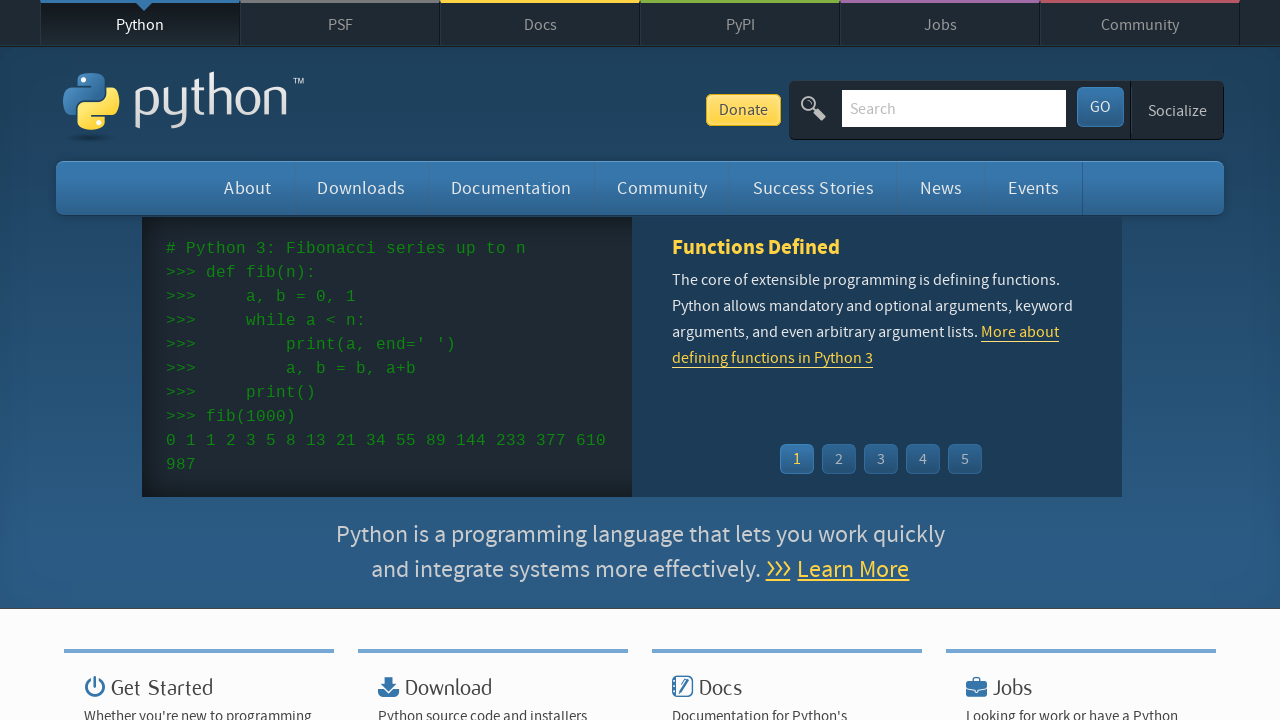

Filled search box with 'documentation' on input[name='q']
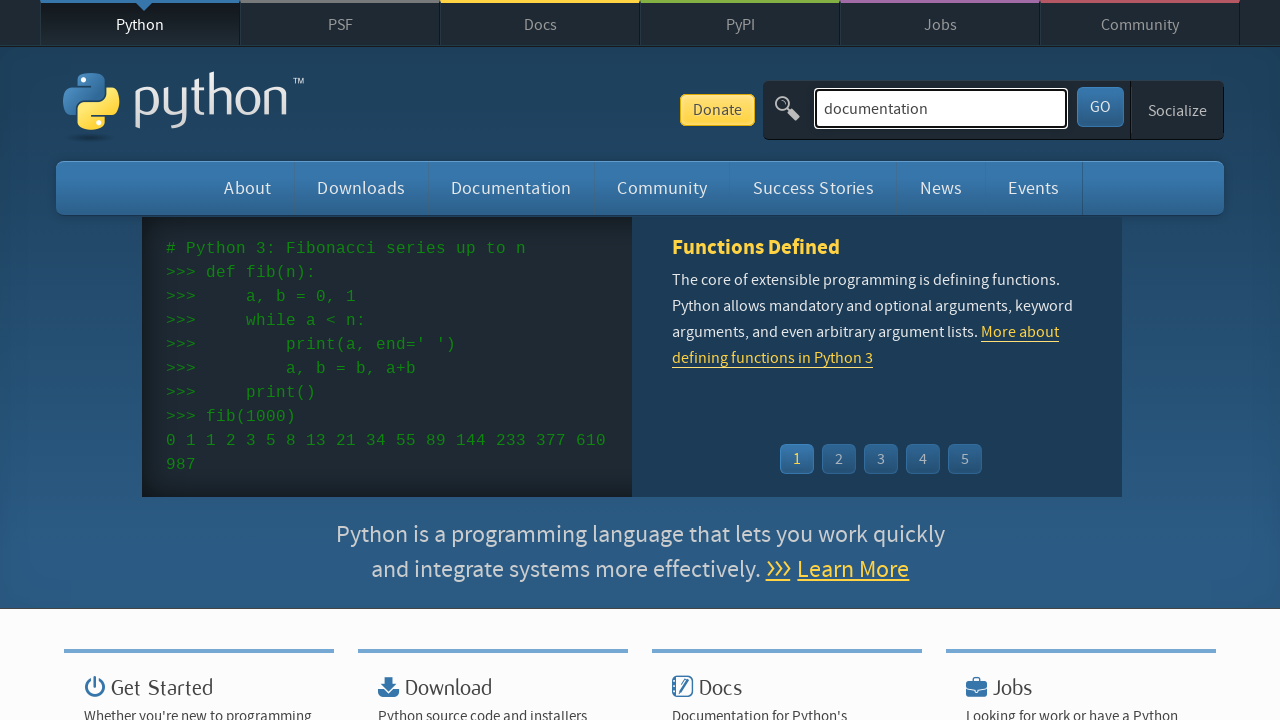

Pressed Enter to submit search on input[name='q']
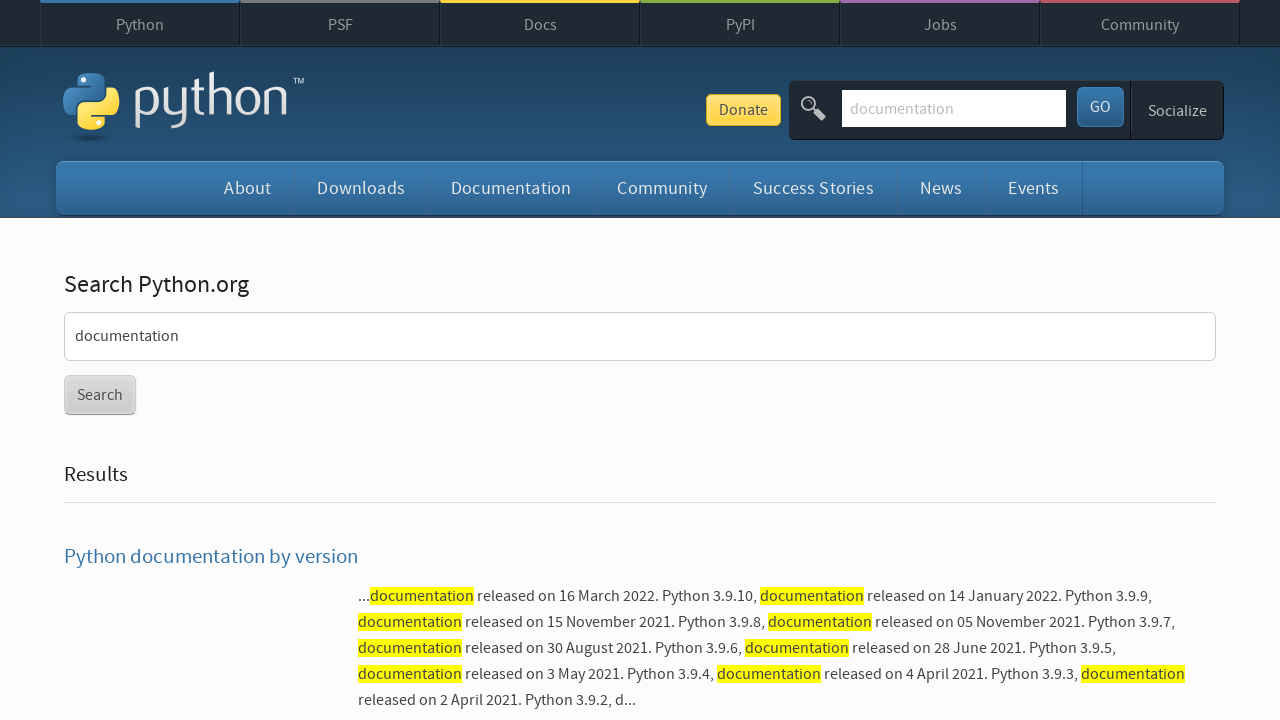

Waited for network to be idle, page load complete
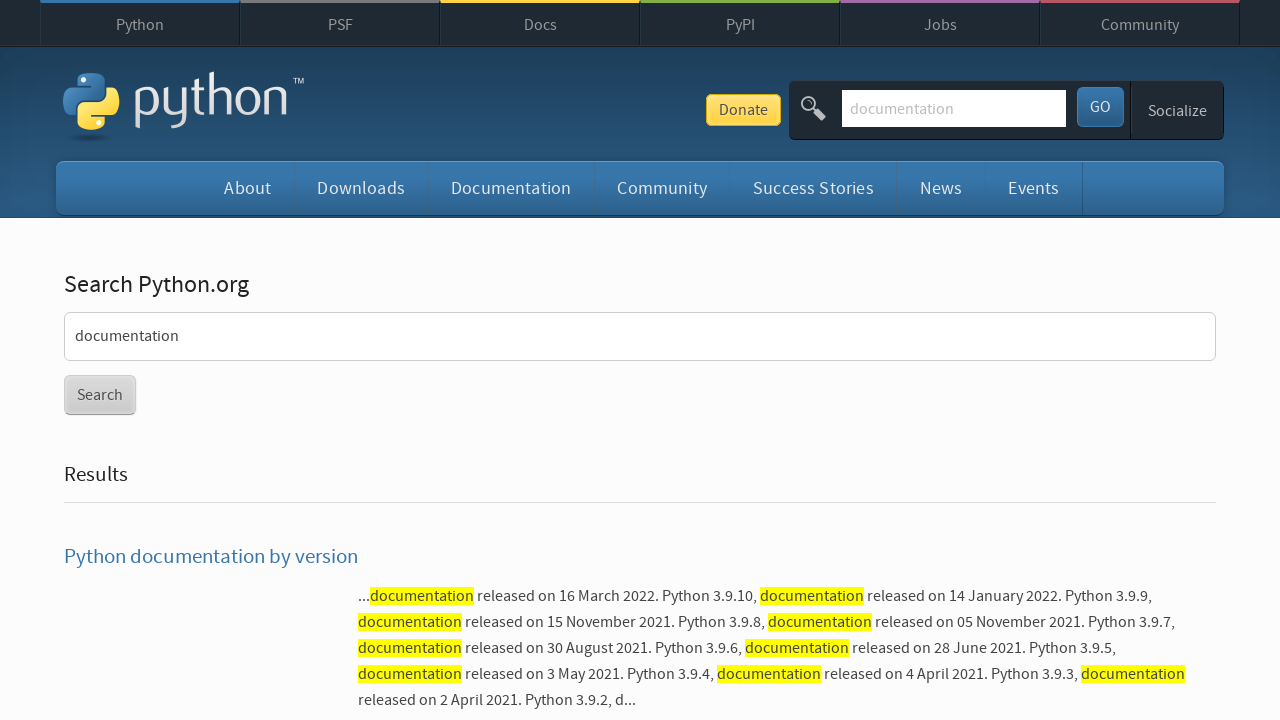

Verified search results were returned (no 'No results found' message)
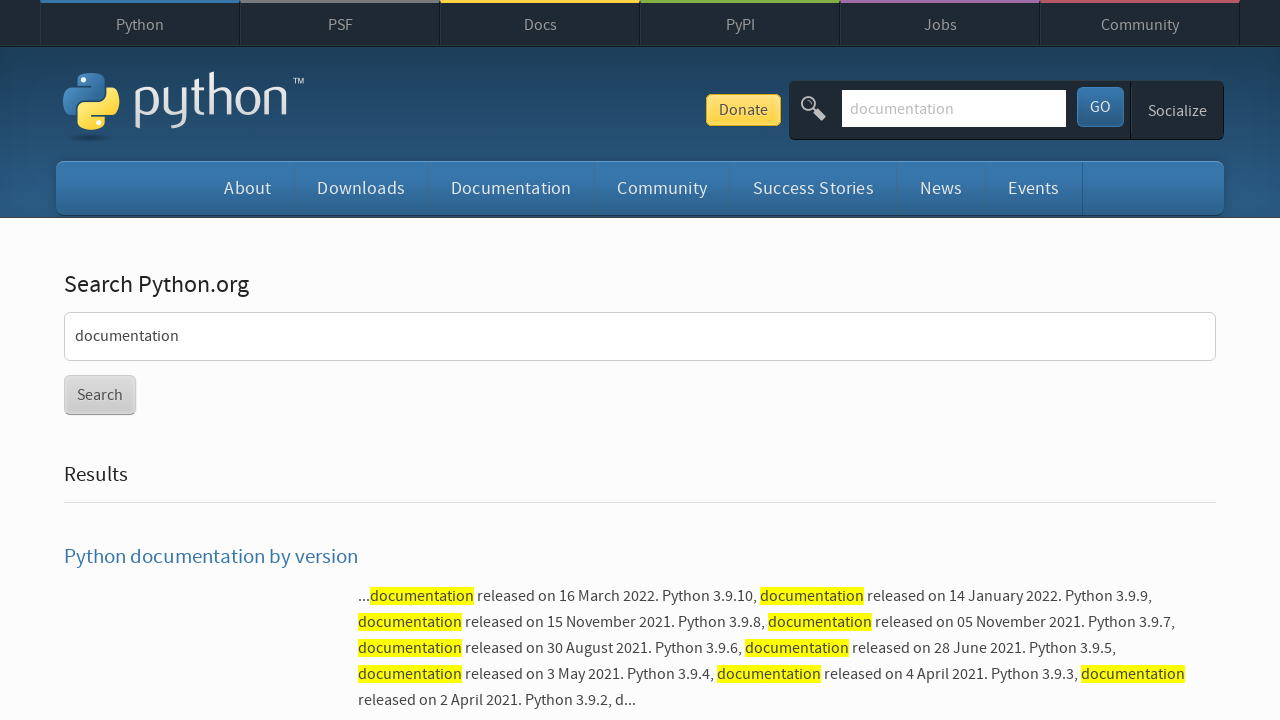

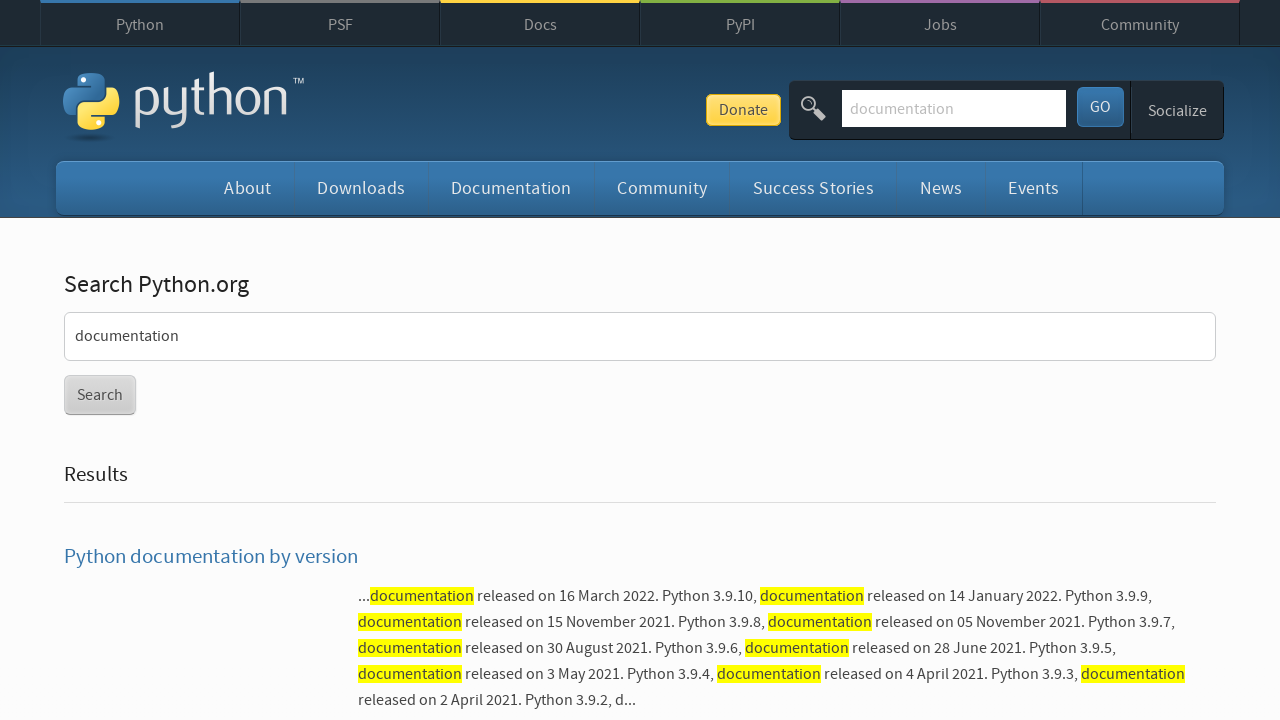